Navigates to the HDFC bank website homepage and verifies the page loads successfully

Starting URL: http://www.hdfc.com

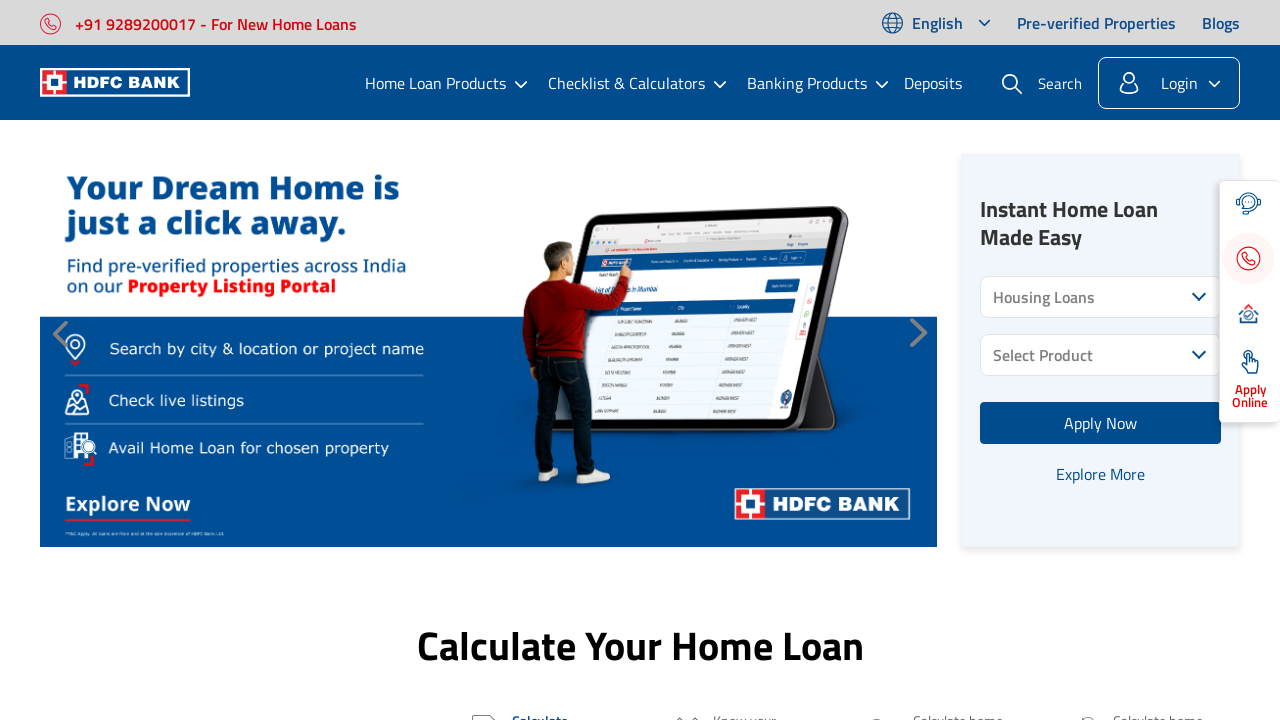

Waited for page DOM content to load on HDFC bank homepage
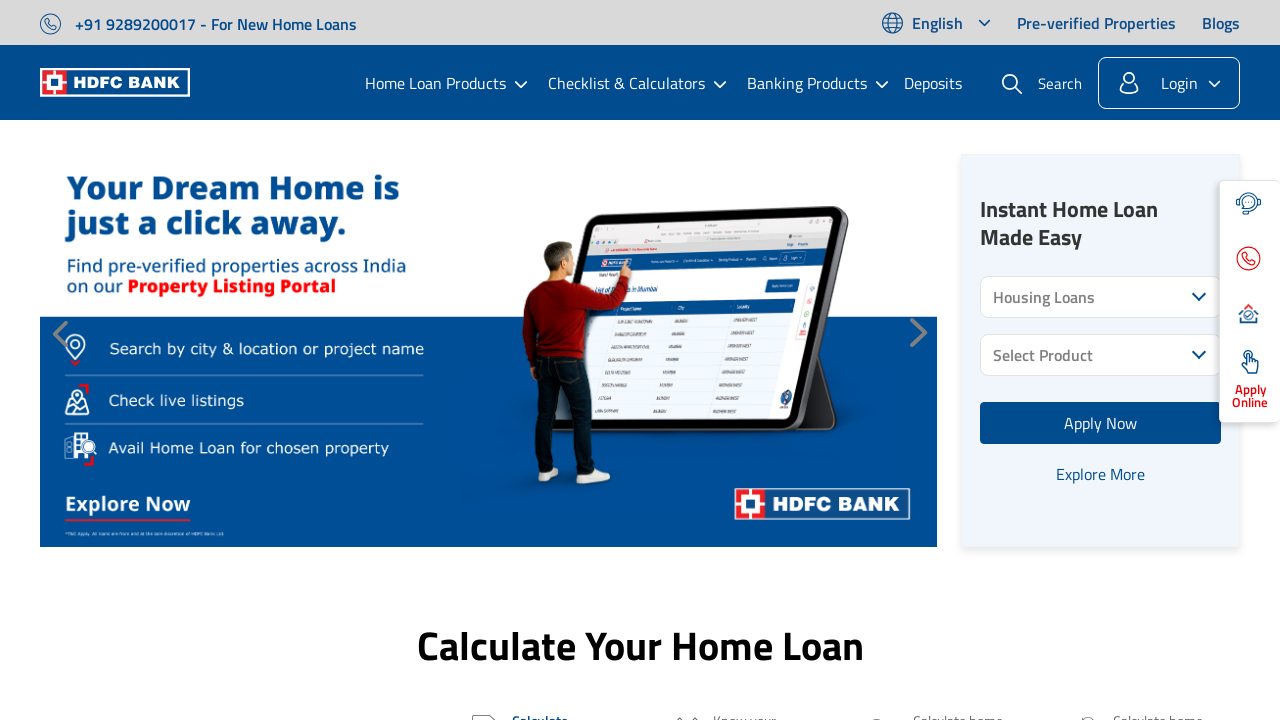

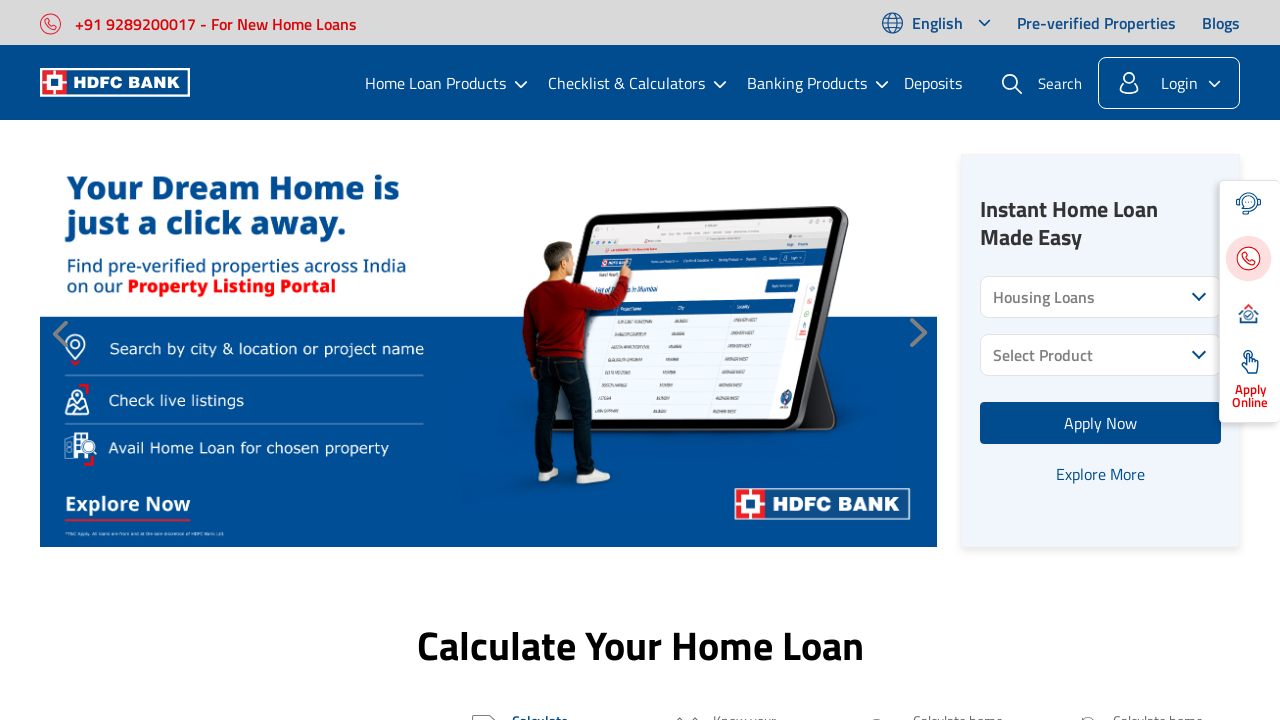